Tests a registration form by filling in first name, last name, and email fields, then submitting the form and verifying the success message

Starting URL: https://suninjuly.github.io/registration1.html

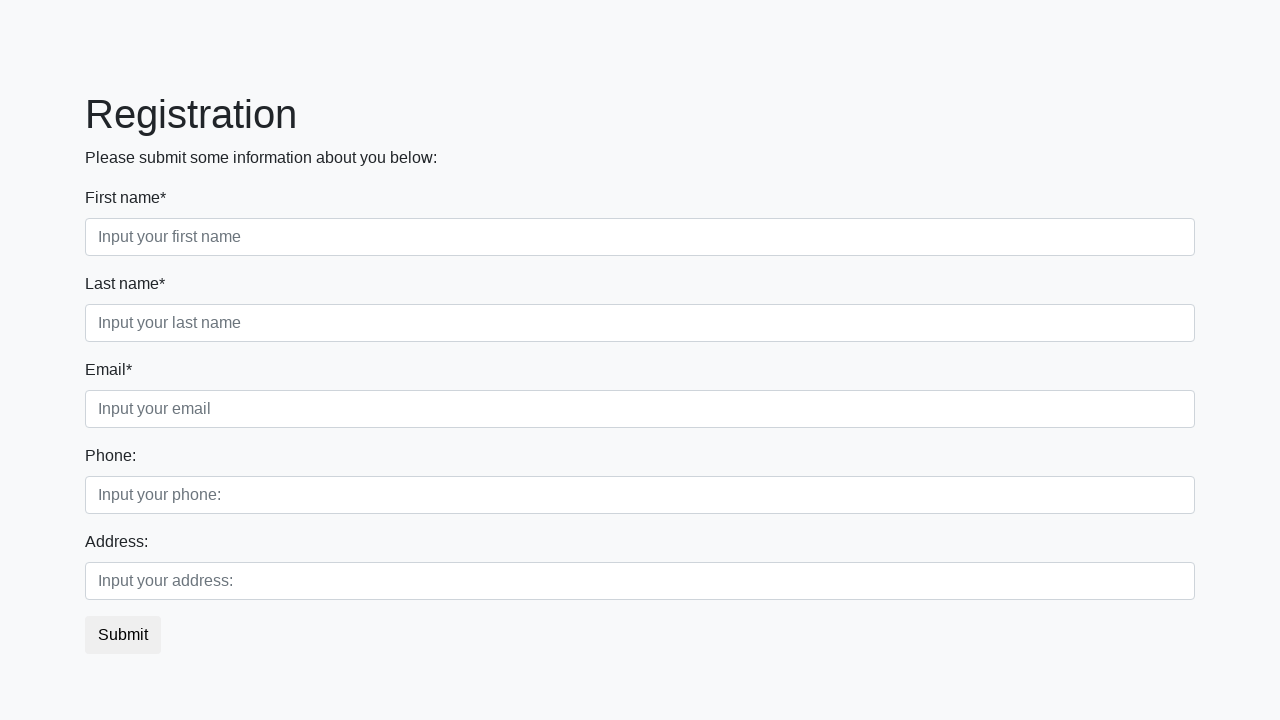

Filled first name field with 'Marina' on .first_block .first_class .first
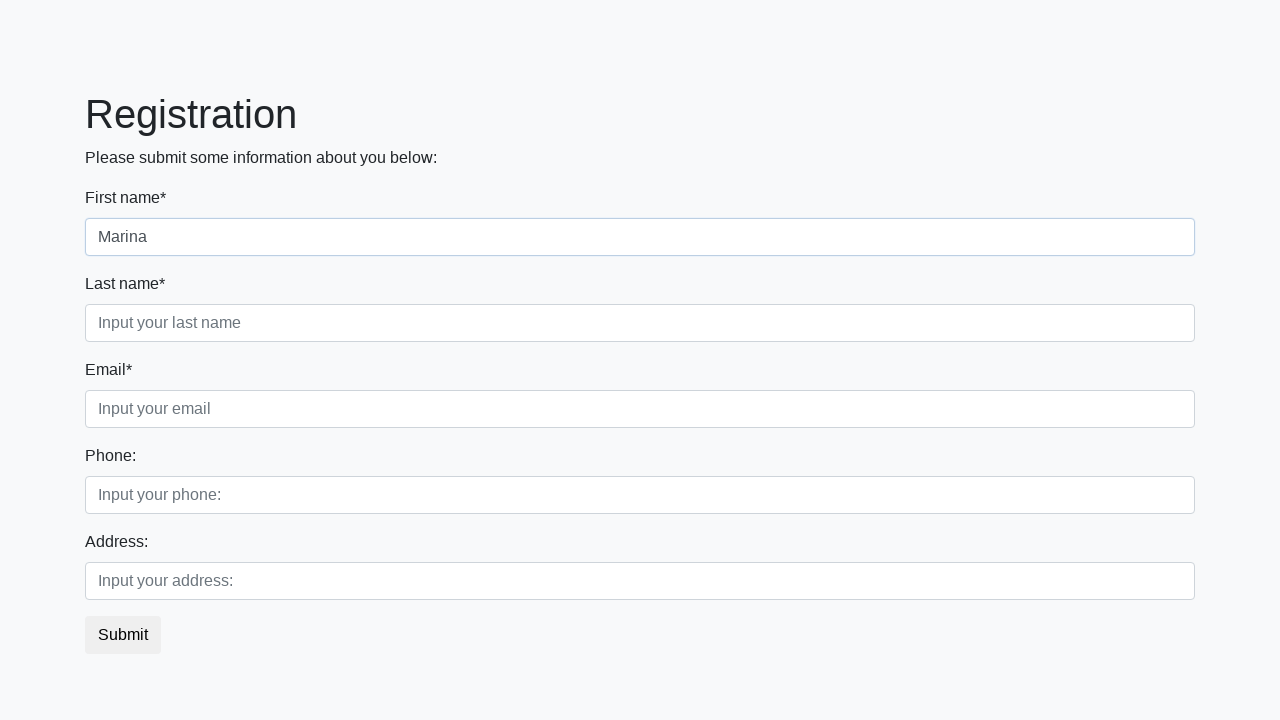

Filled last name field with 'Karavaeva' on .first_block .second_class .second
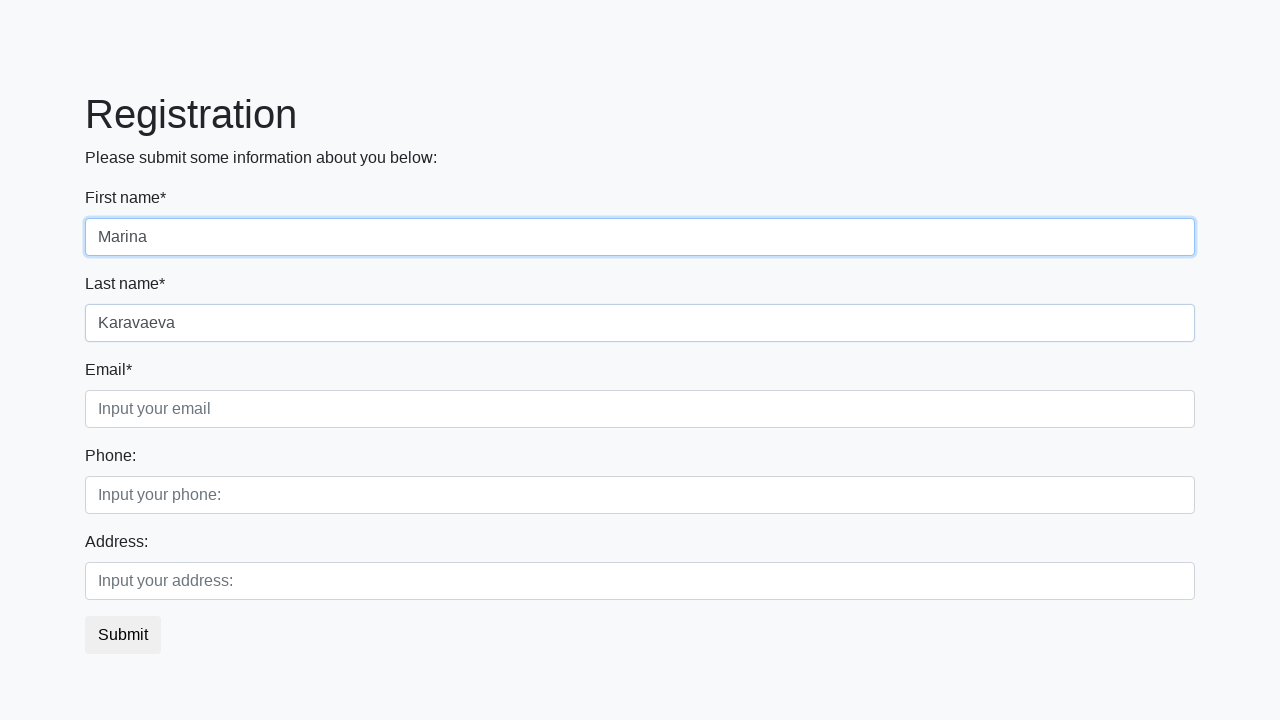

Filled email field with 'test@gmail.com' on .first_block .third_class .third
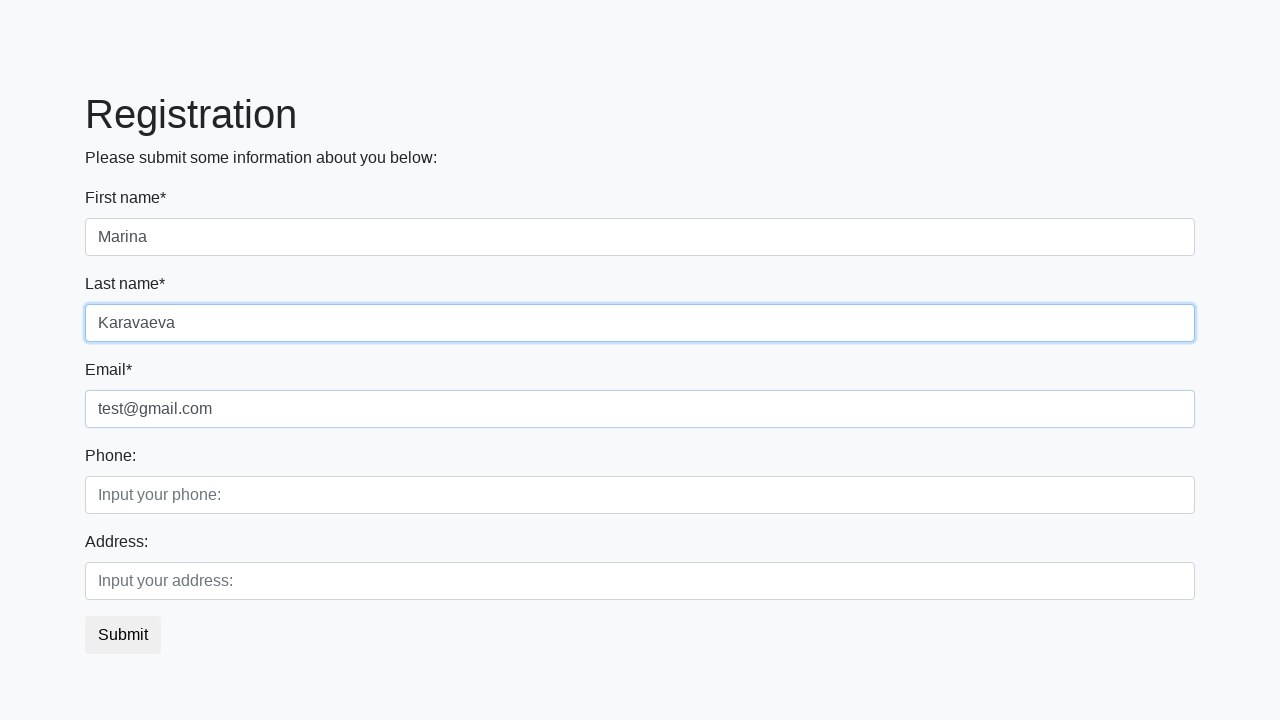

Clicked submit button at (123, 635) on button.btn
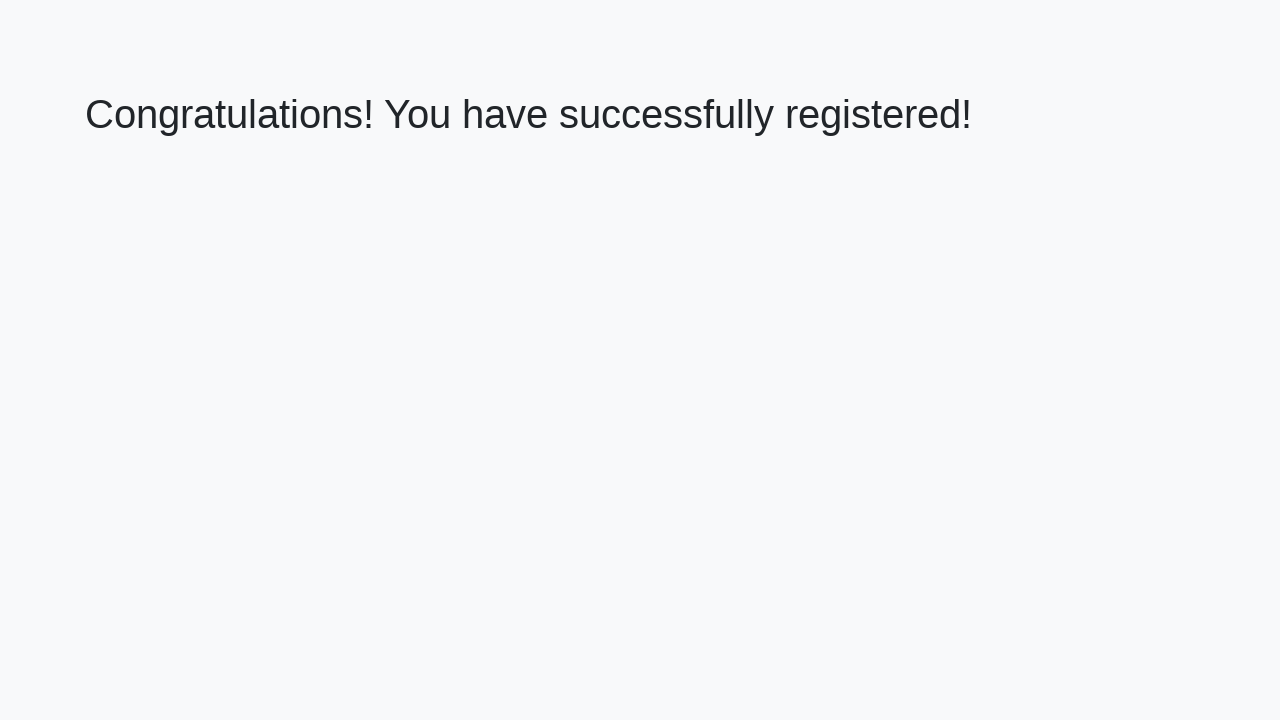

Success message heading loaded
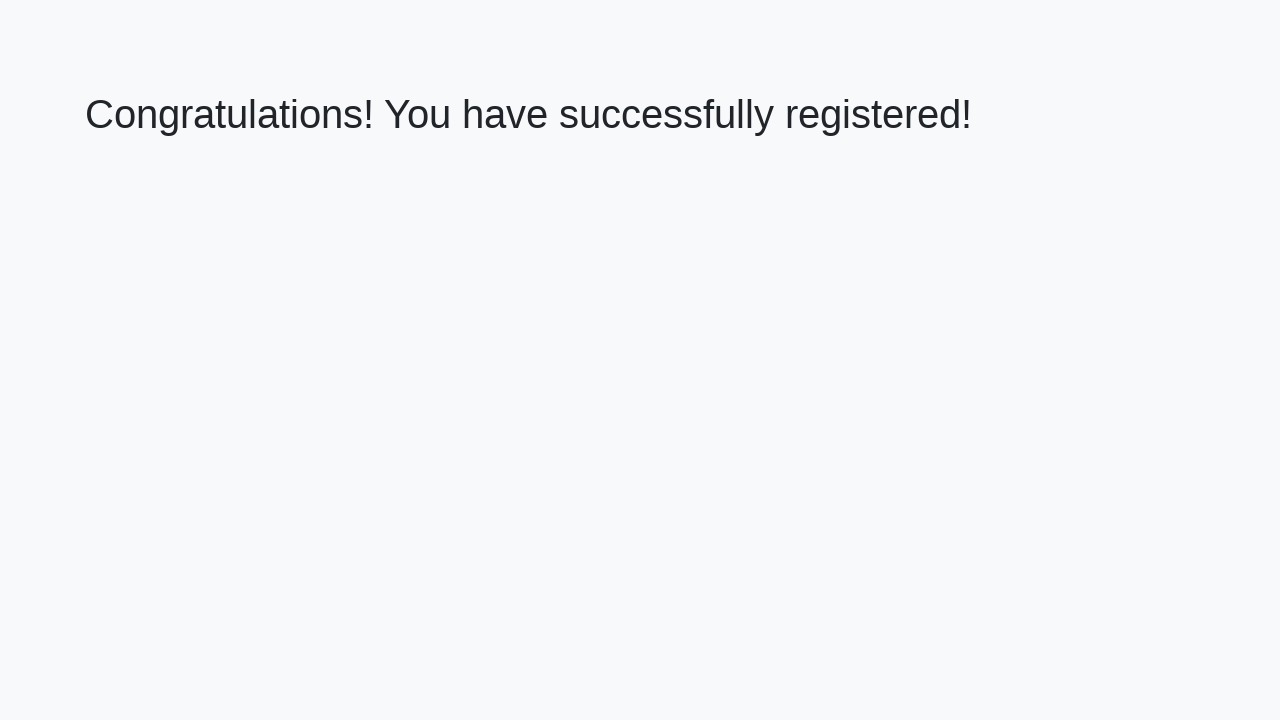

Retrieved success message text: 'Congratulations! You have successfully registered!'
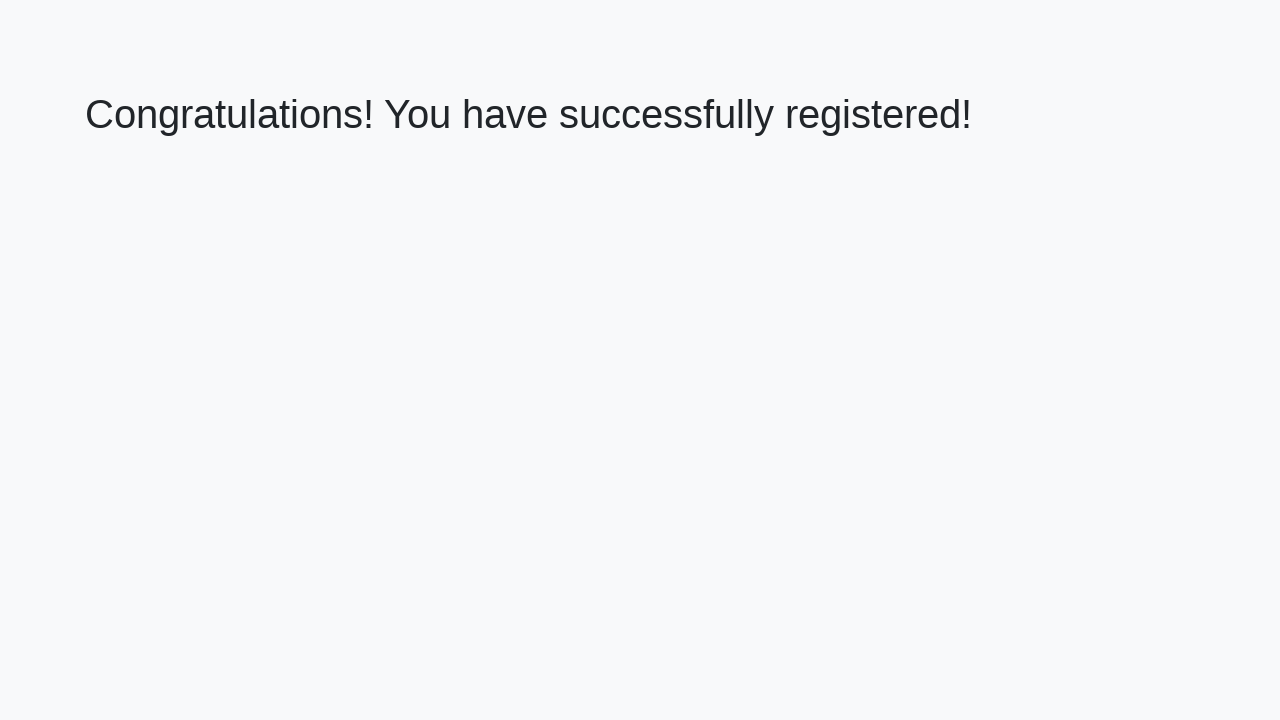

Verified success message matches expected text
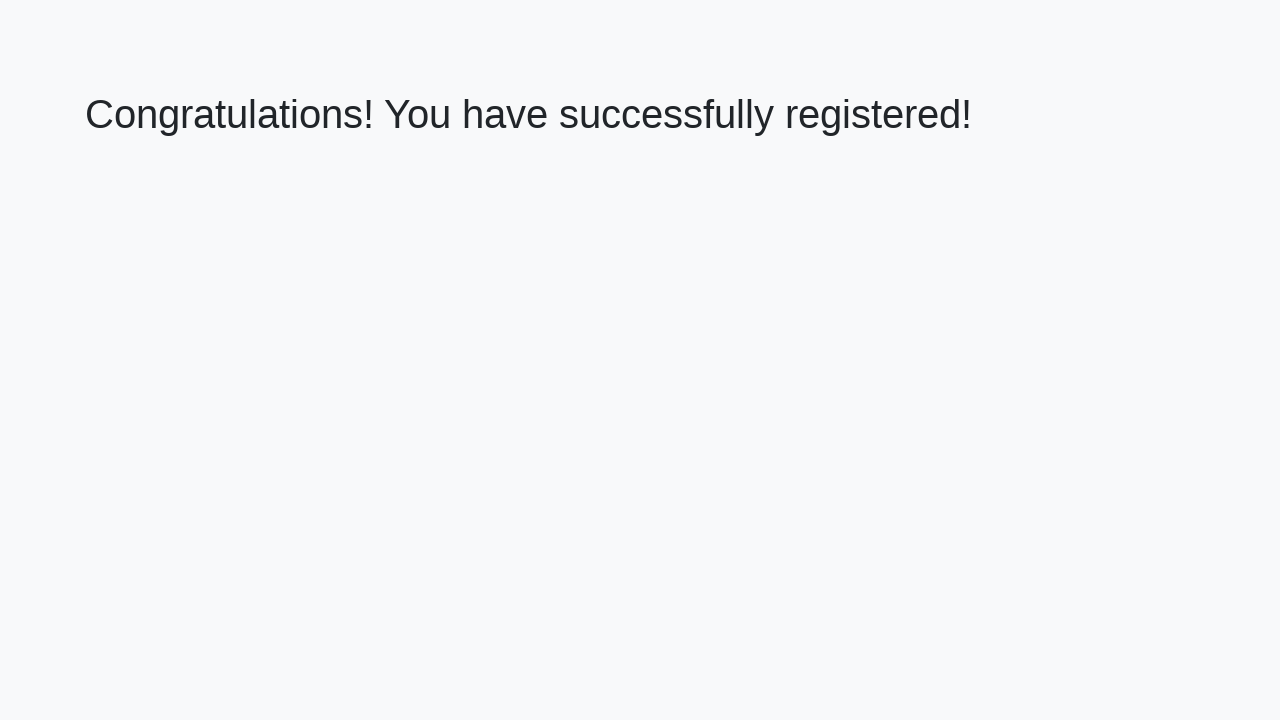

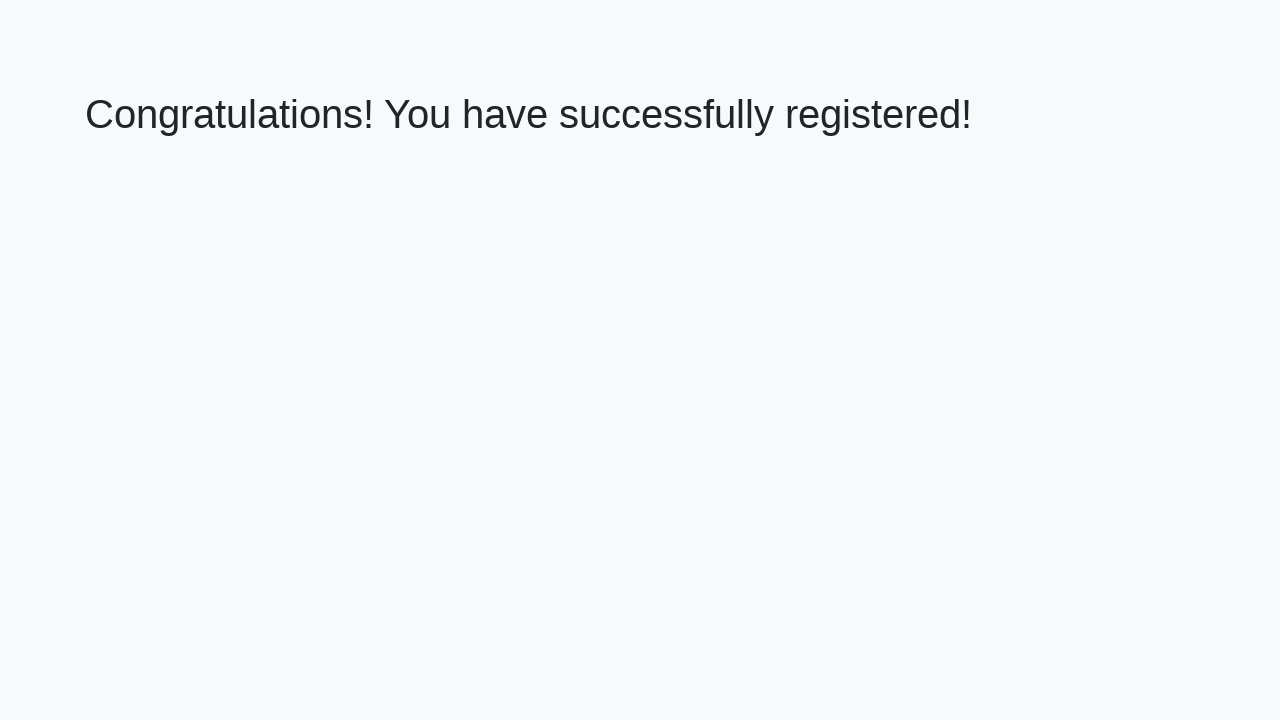